Automates a typing speed test by reading the current word displayed and typing it repeatedly until the test completes

Starting URL: https://typing-speed-test.aoeu.eu/?lang=en

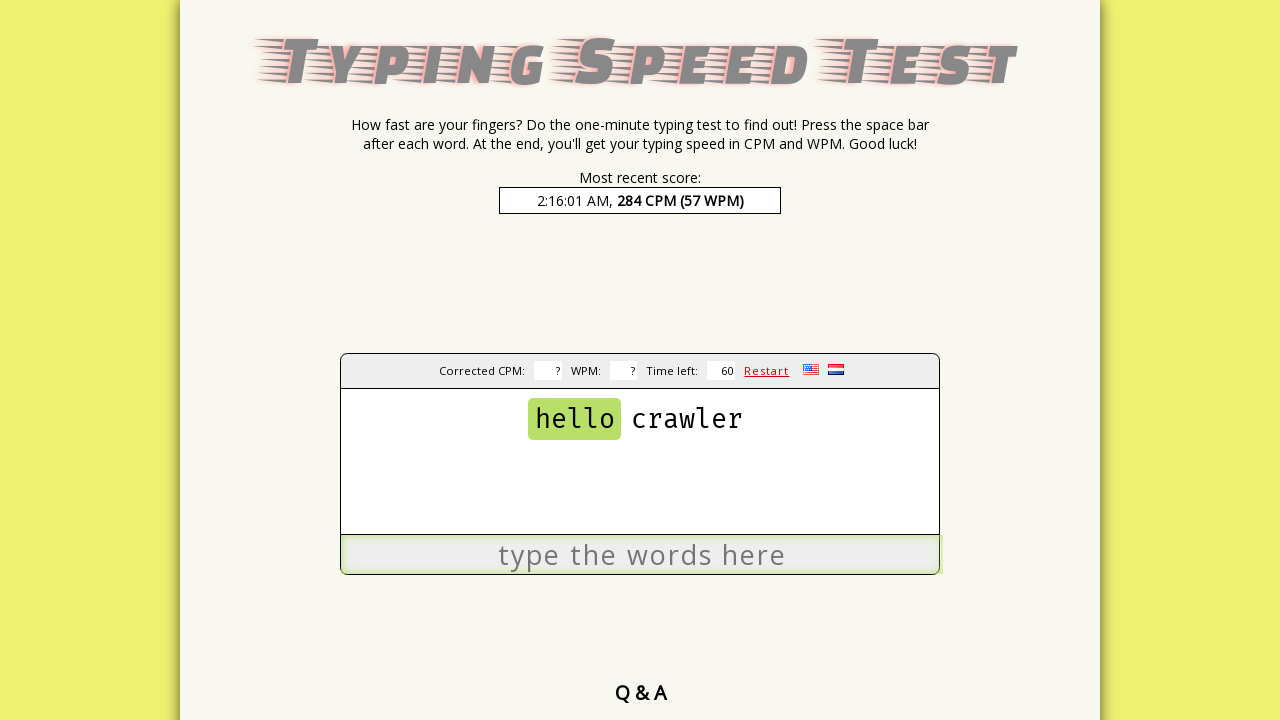

Typing test loaded - current word element found
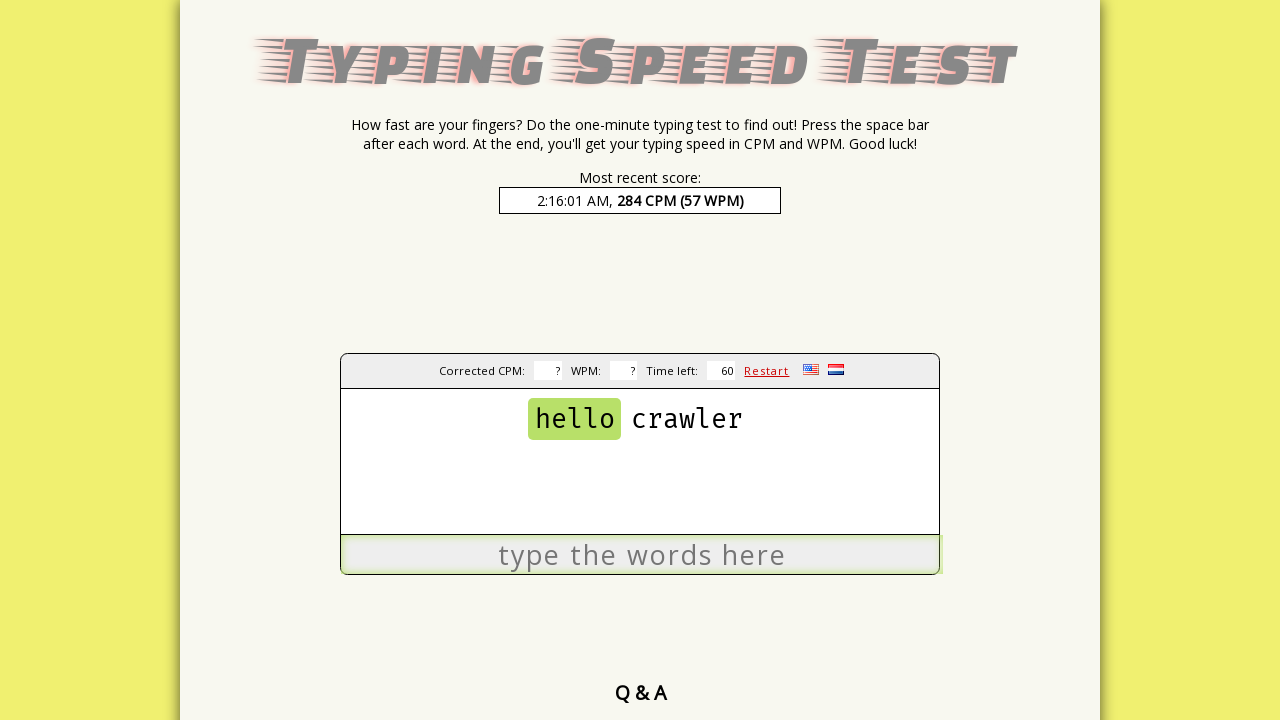

Retrieved initial current word element
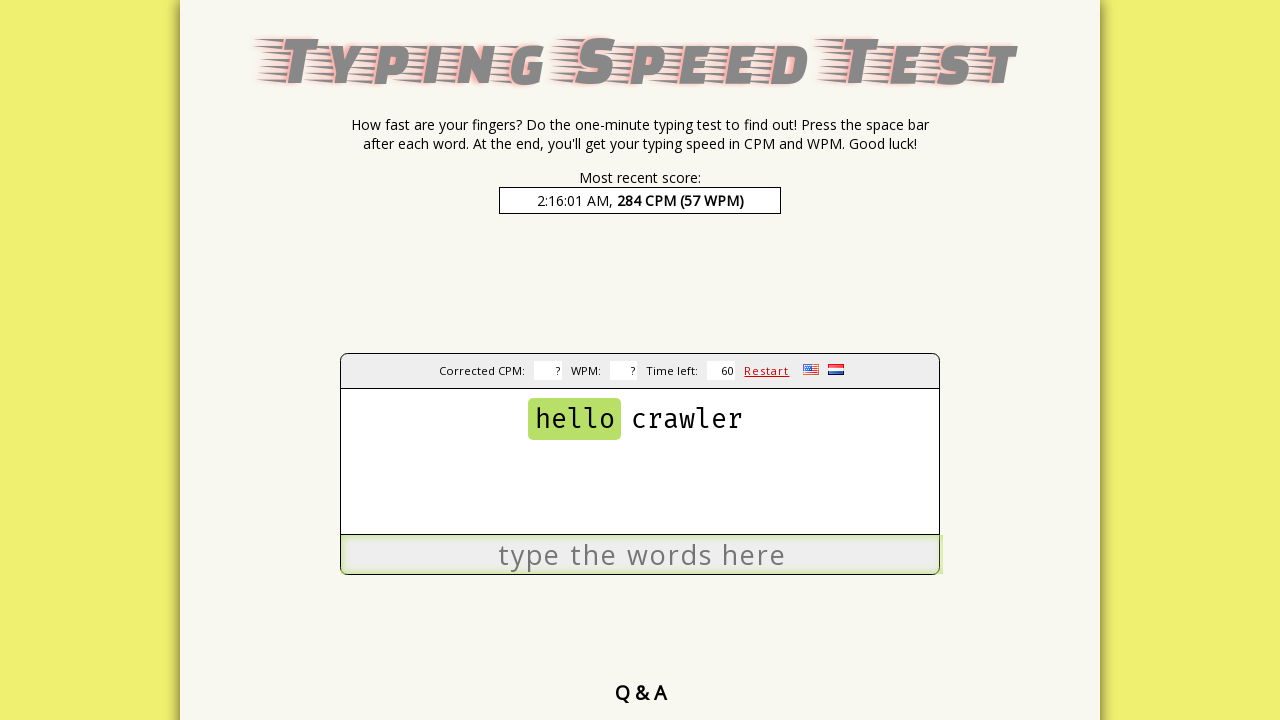

Extracted initial word: 'hello'
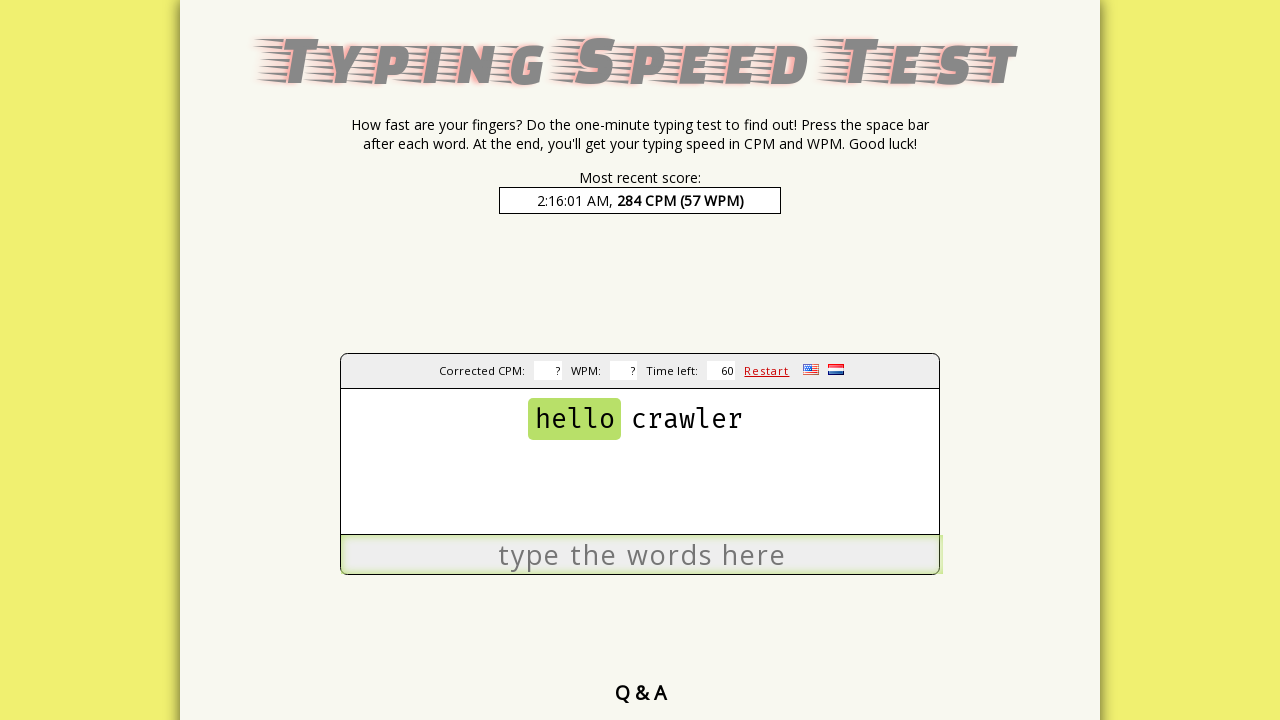

Typed word: 'hello' with space
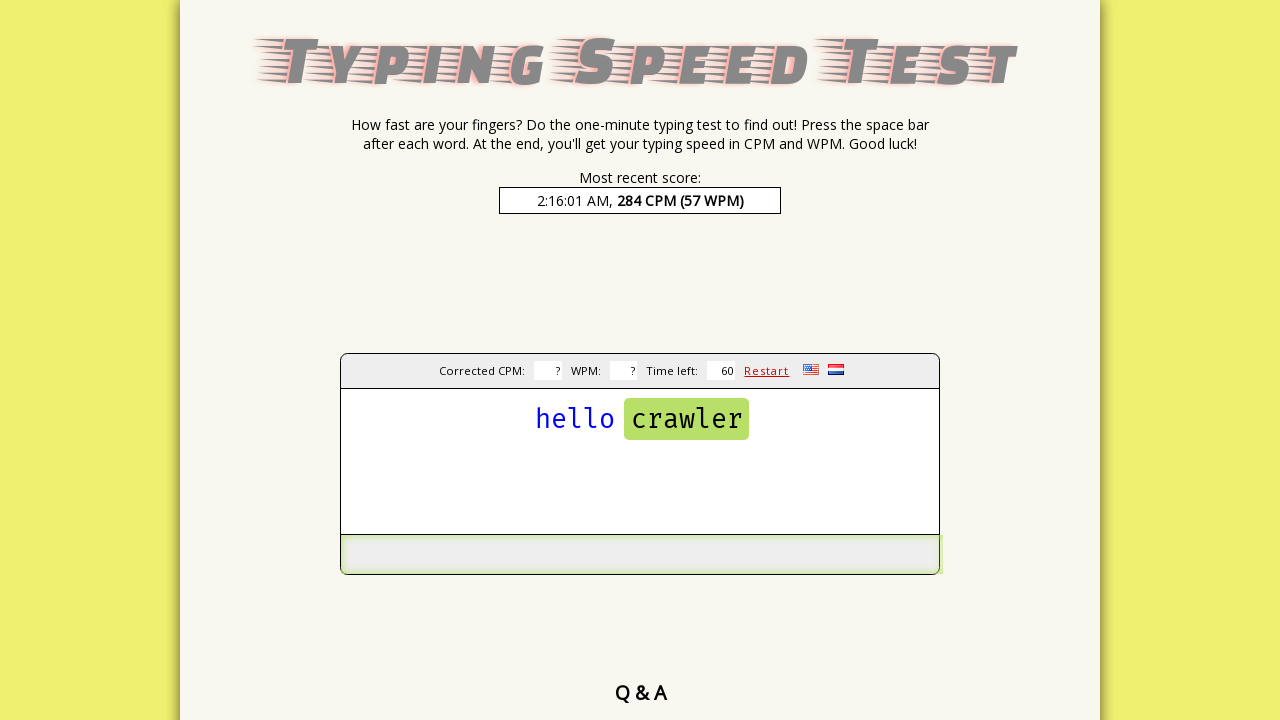

Waited 50ms for page to update with next word
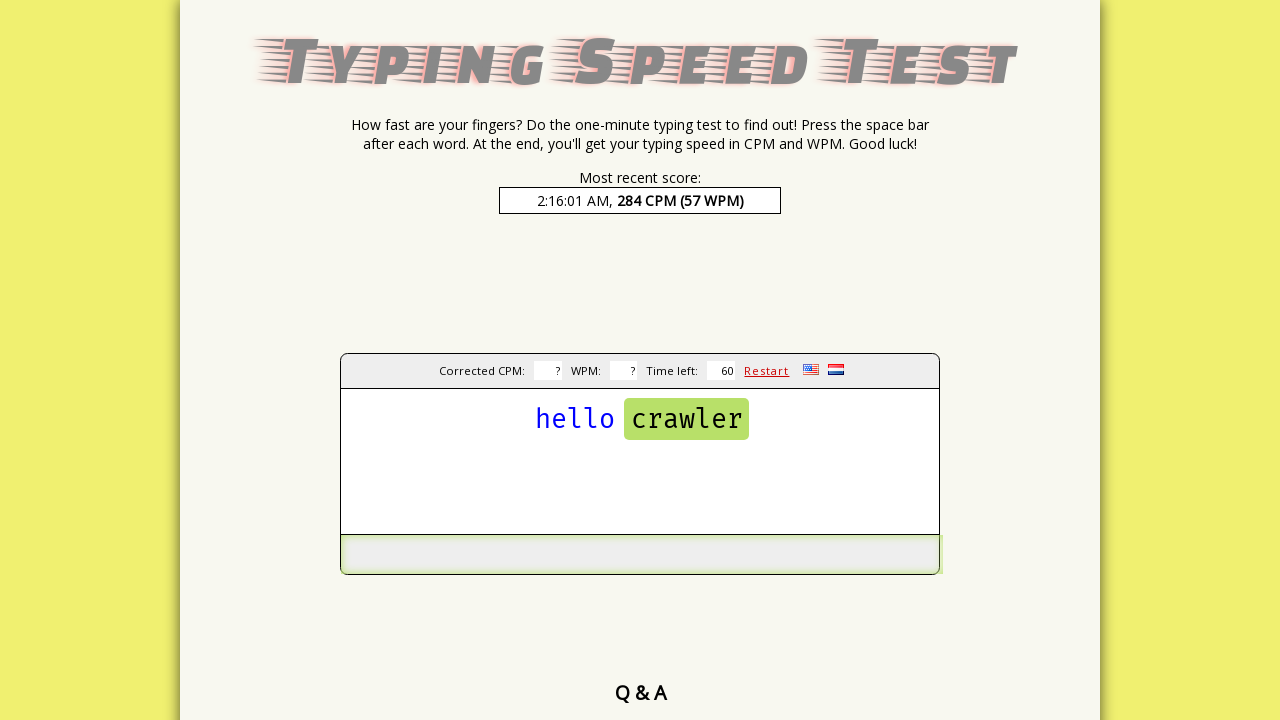

Retrieved next current word element
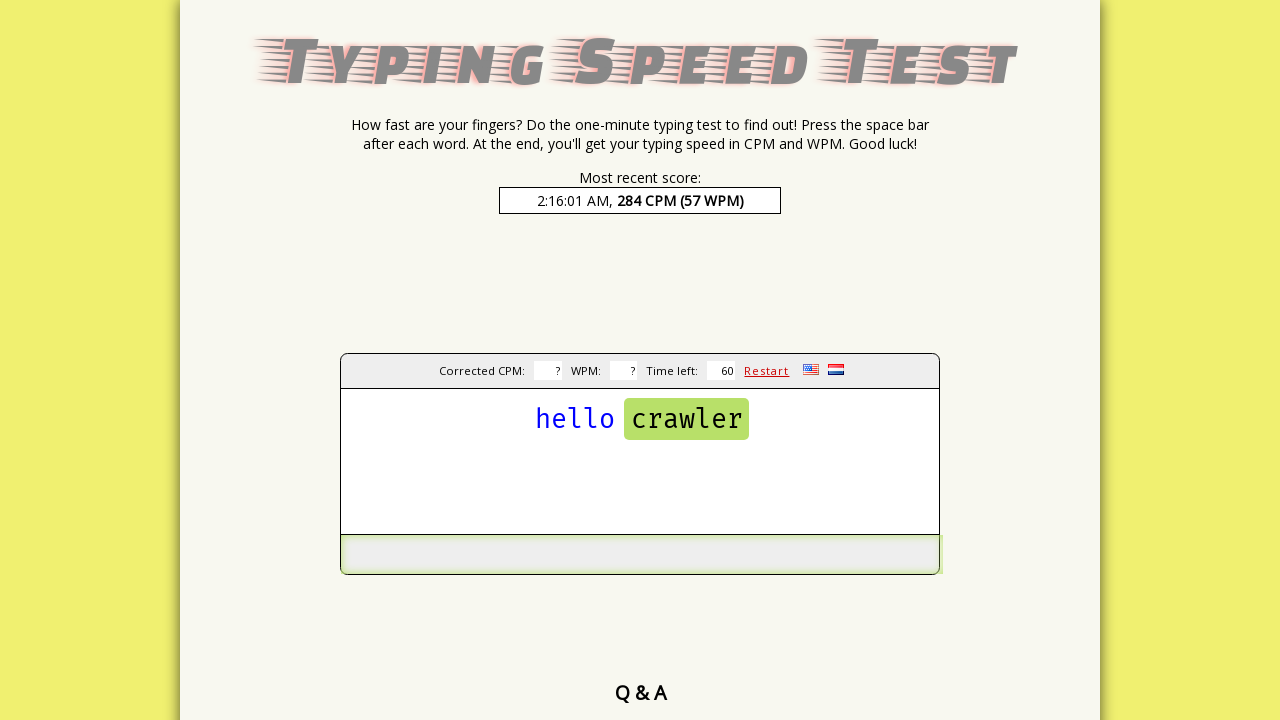

Extracted next word: 'crawler'
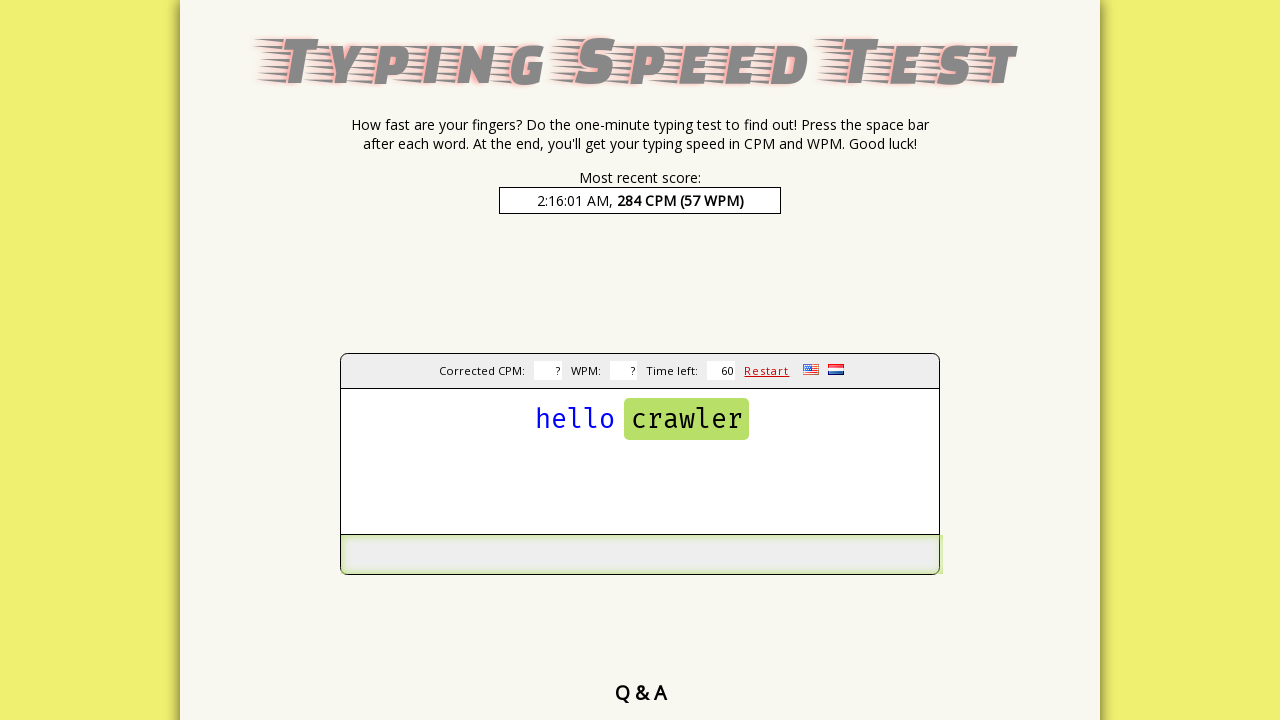

Typed word: 'crawler' with space
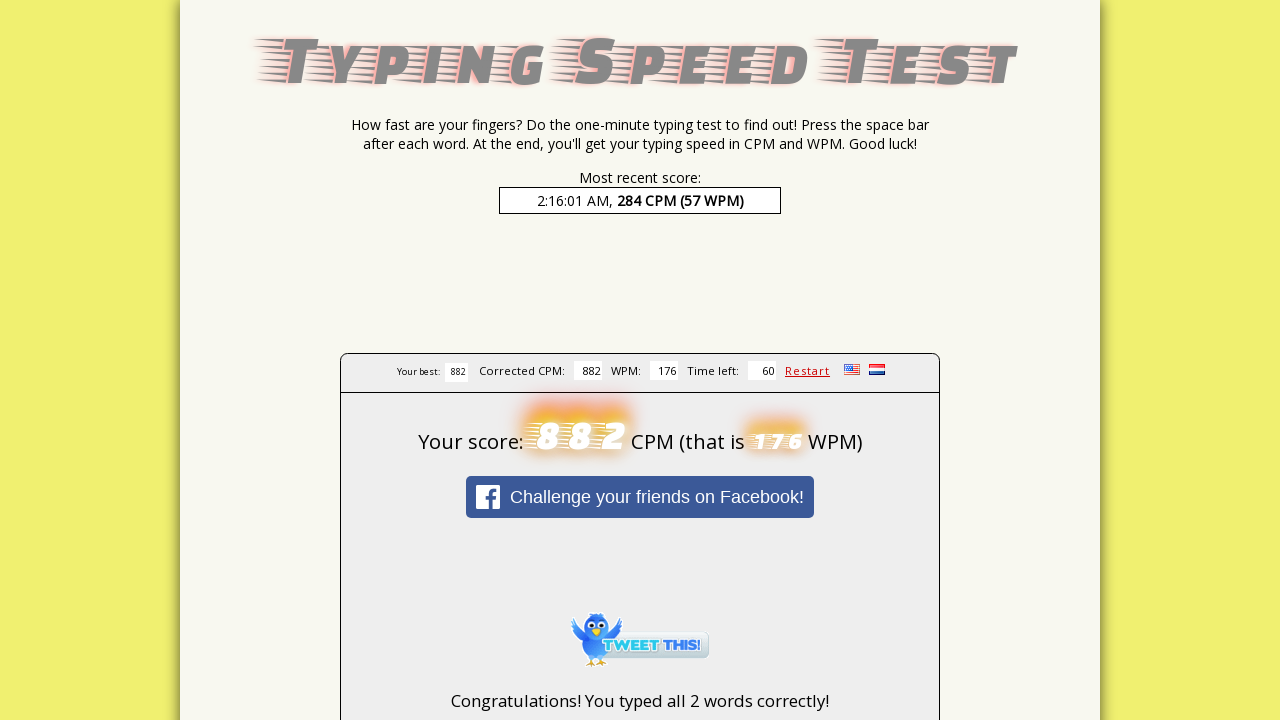

Waited 50ms for page to update with next word
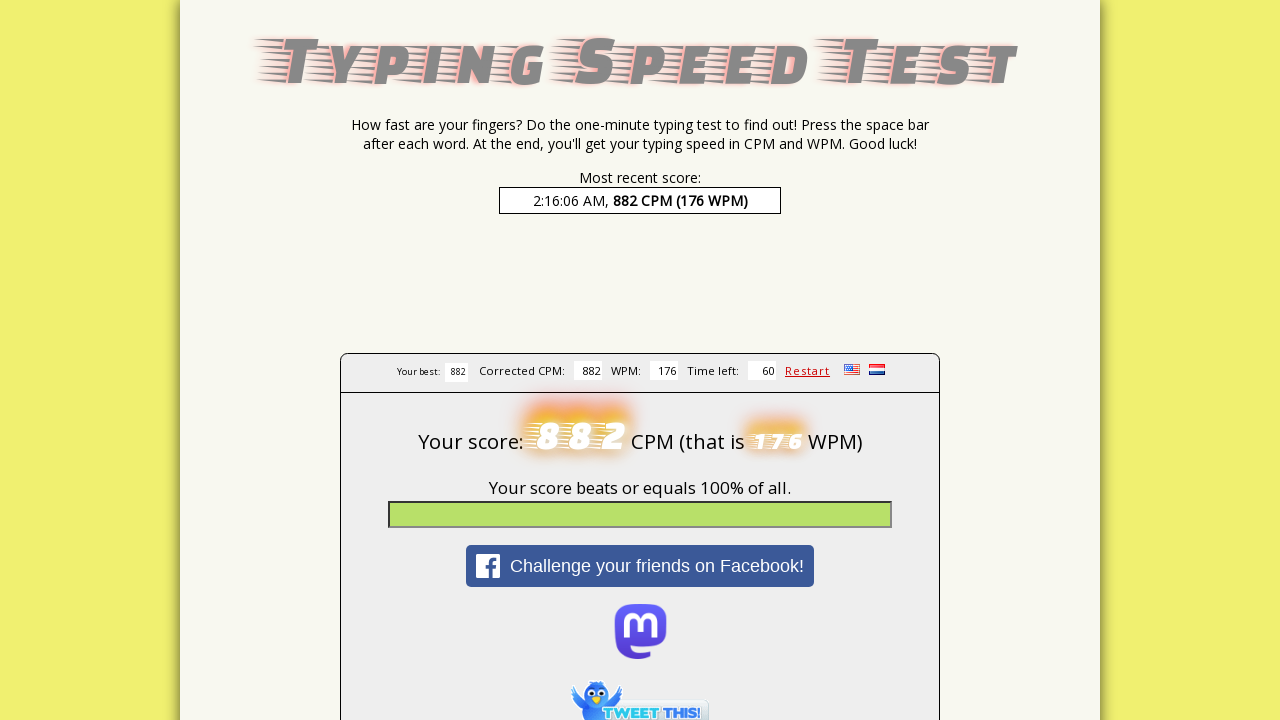

Retrieved next current word element
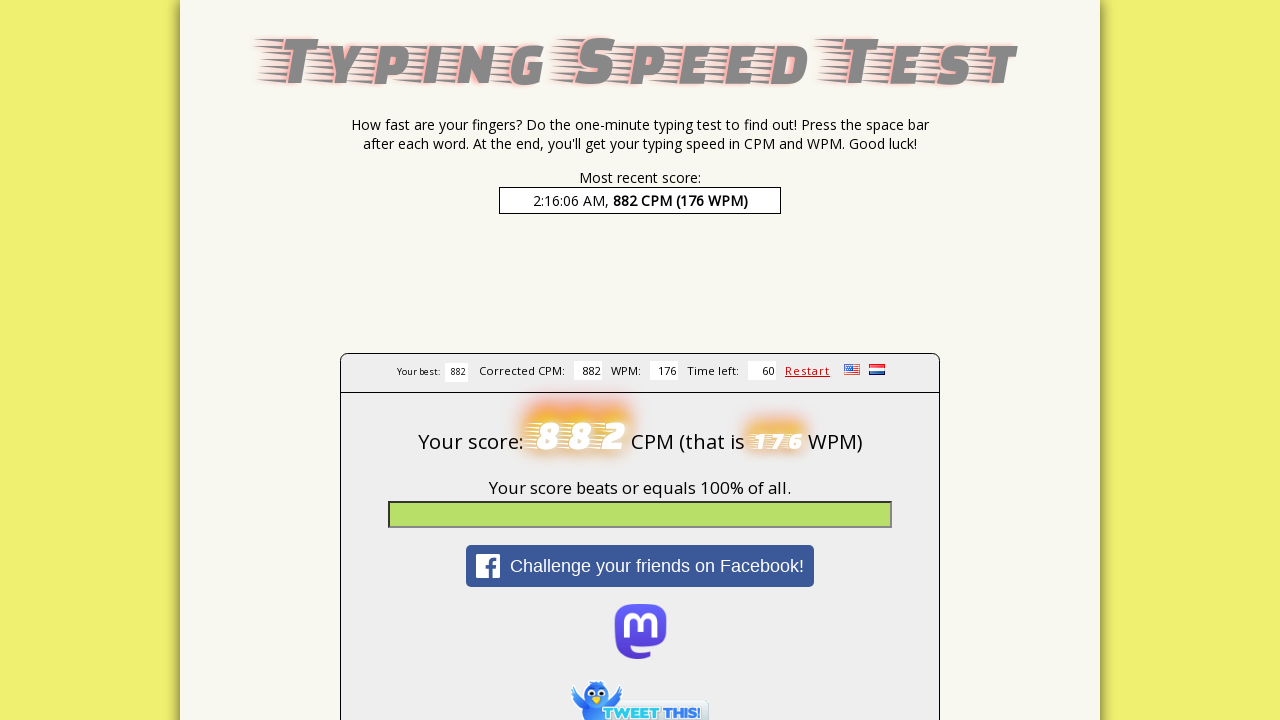

Extracted next word: ''
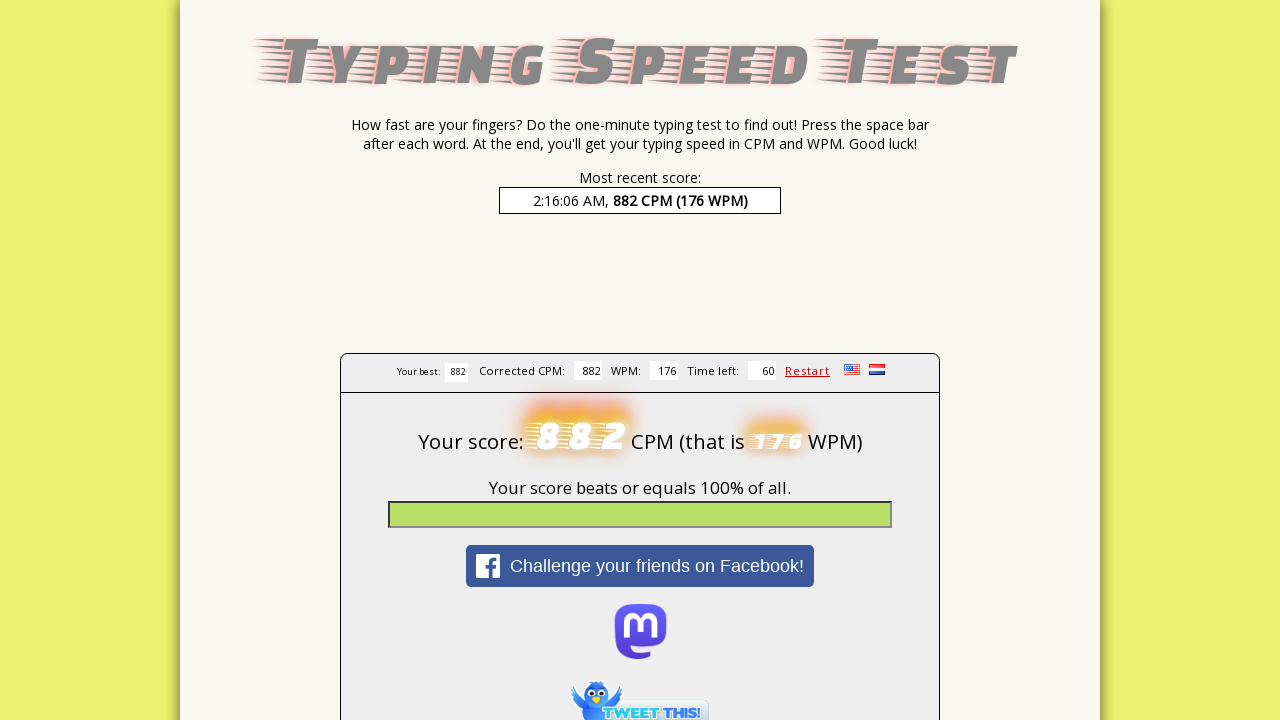

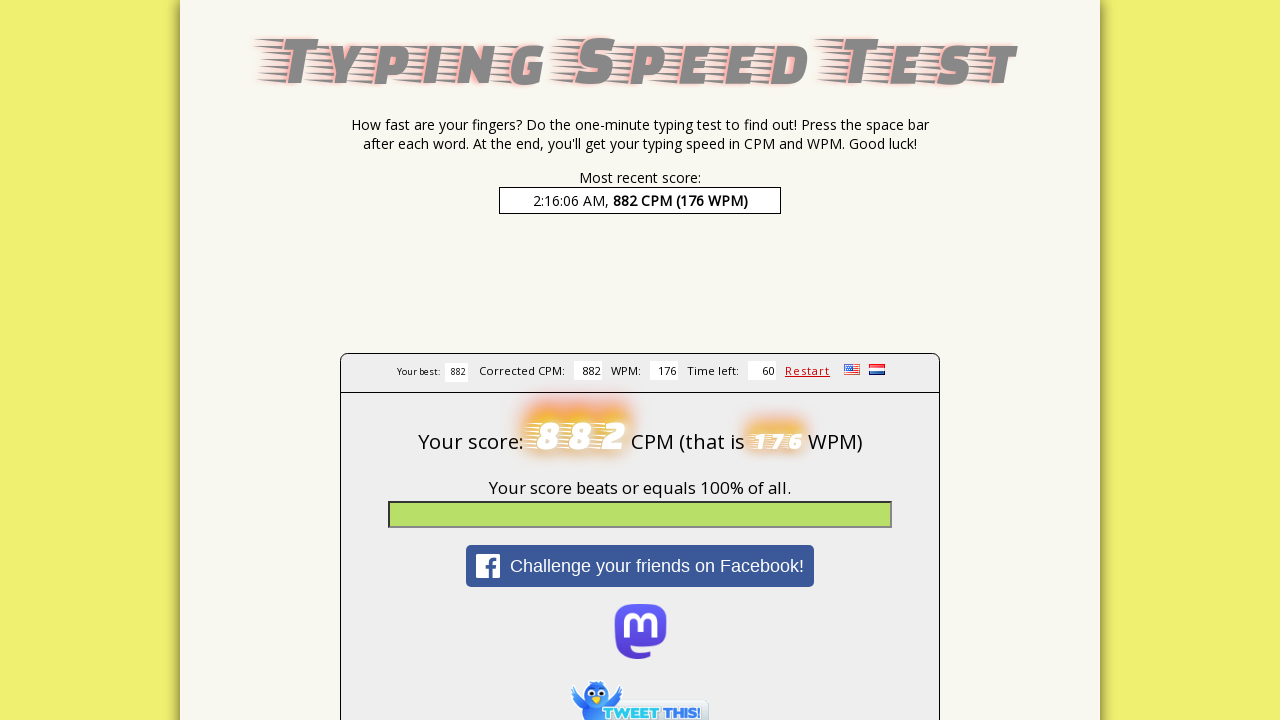